Navigates to the Guru99 demo banking application homepage

Starting URL: http://demo.guru99.com/V4/

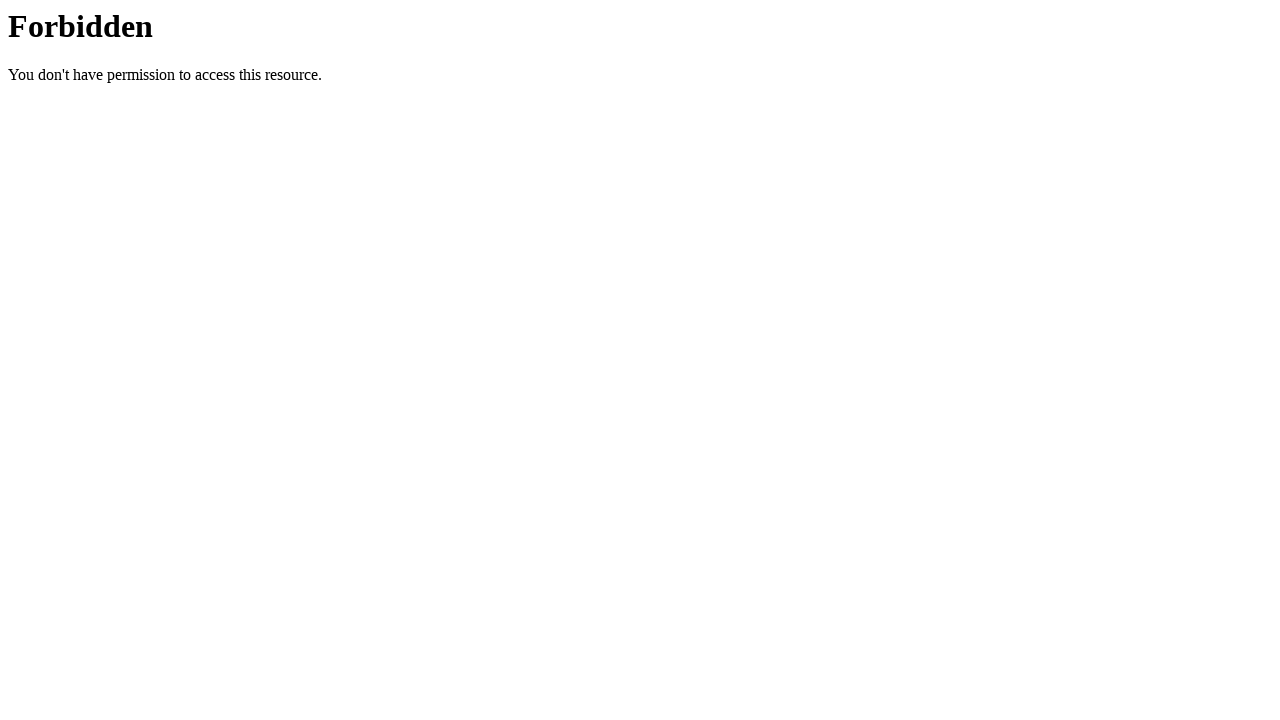

Navigated to Guru99 demo banking application homepage at http://demo.guru99.com/V4/
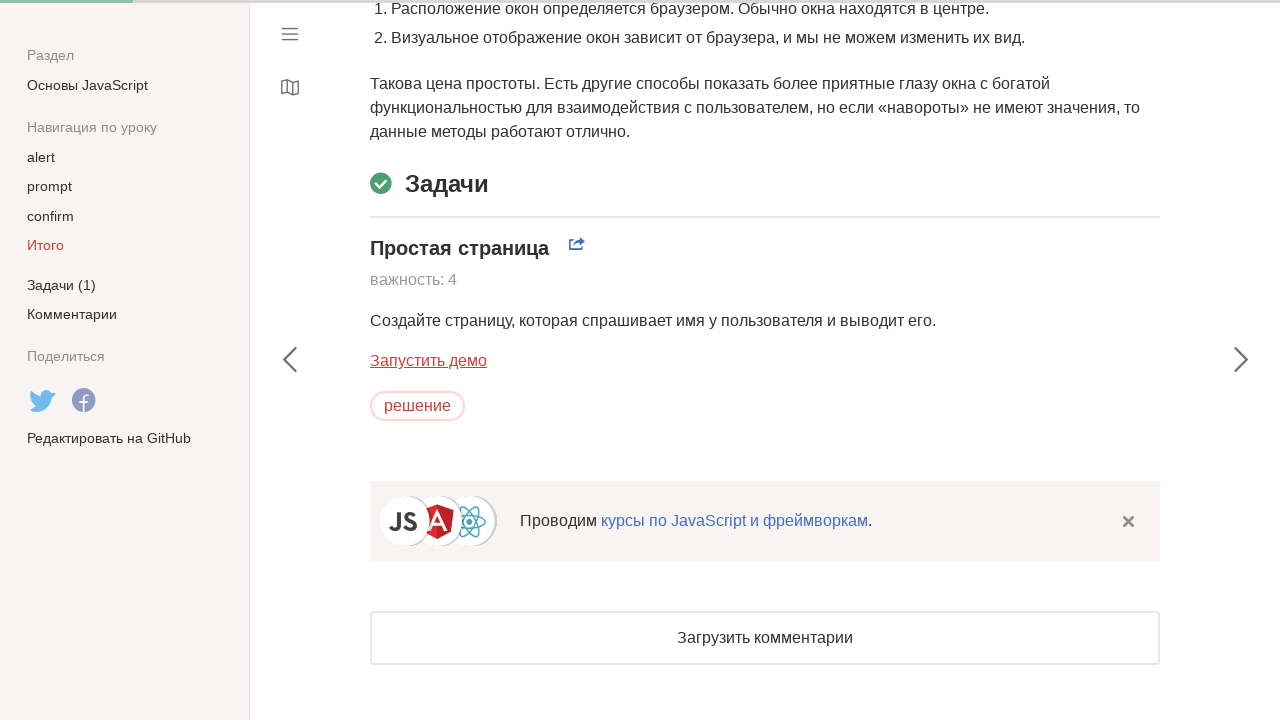

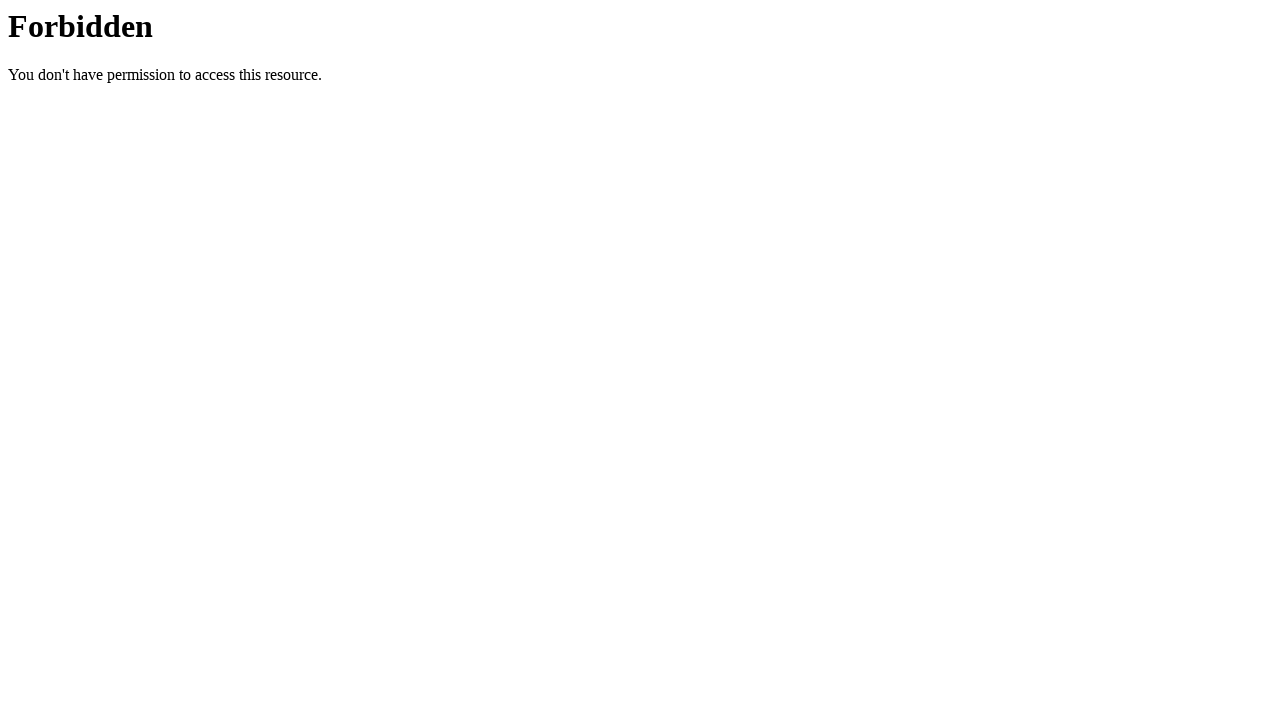